Tests Vue.js dropdown component by opening the dropdown and selecting the second option.

Starting URL: https://mikerodham.github.io/vue-dropdowns/

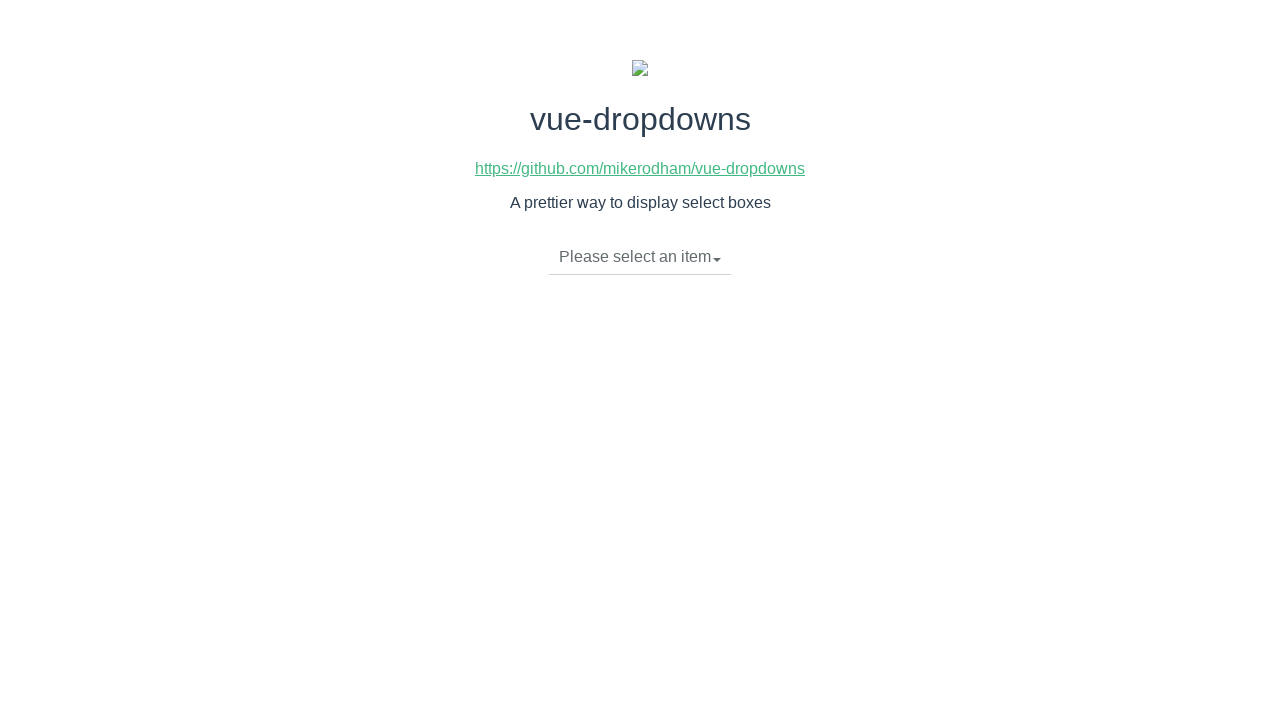

Clicked dropdown toggle to open the dropdown menu at (640, 257) on li.dropdown-toggle
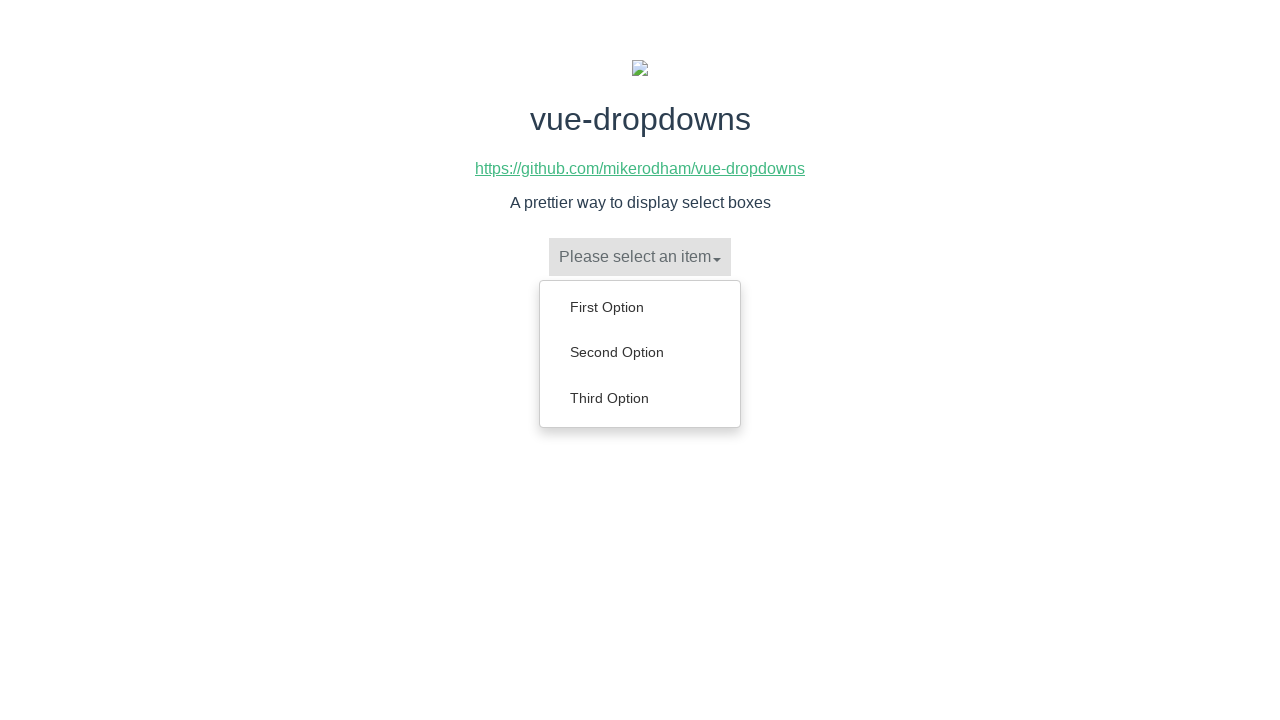

Selected 'Second Option' from the dropdown menu at (640, 352) on ul.dropdown-menu li a:text('Second Option')
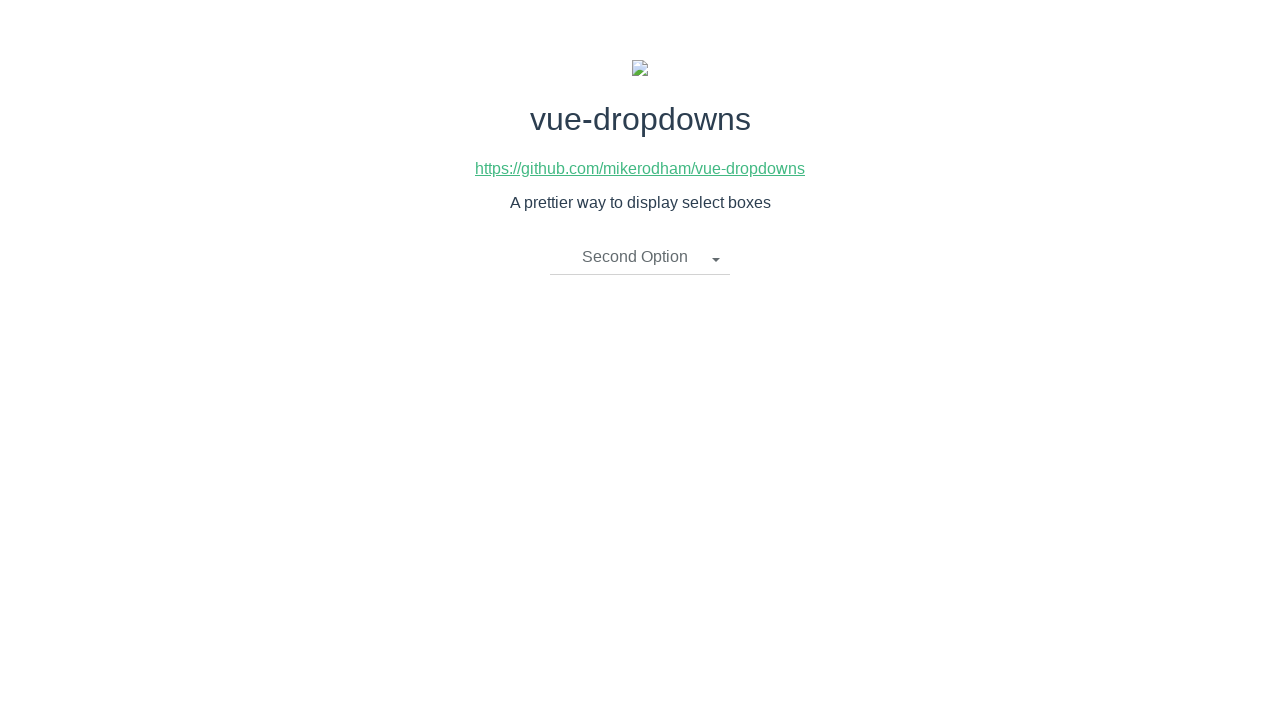

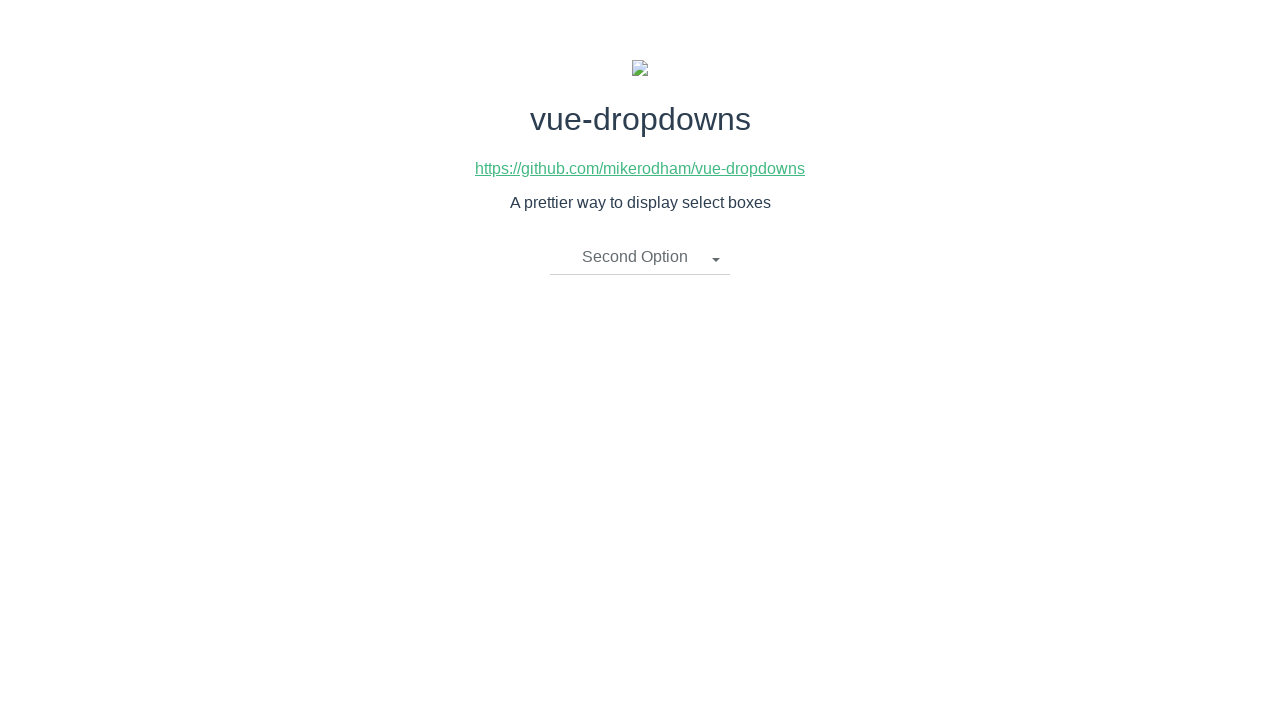